Clicks on the get user media link and verifies navigation to the user media page

Starting URL: https://bonigarcia.dev/selenium-webdriver-java/

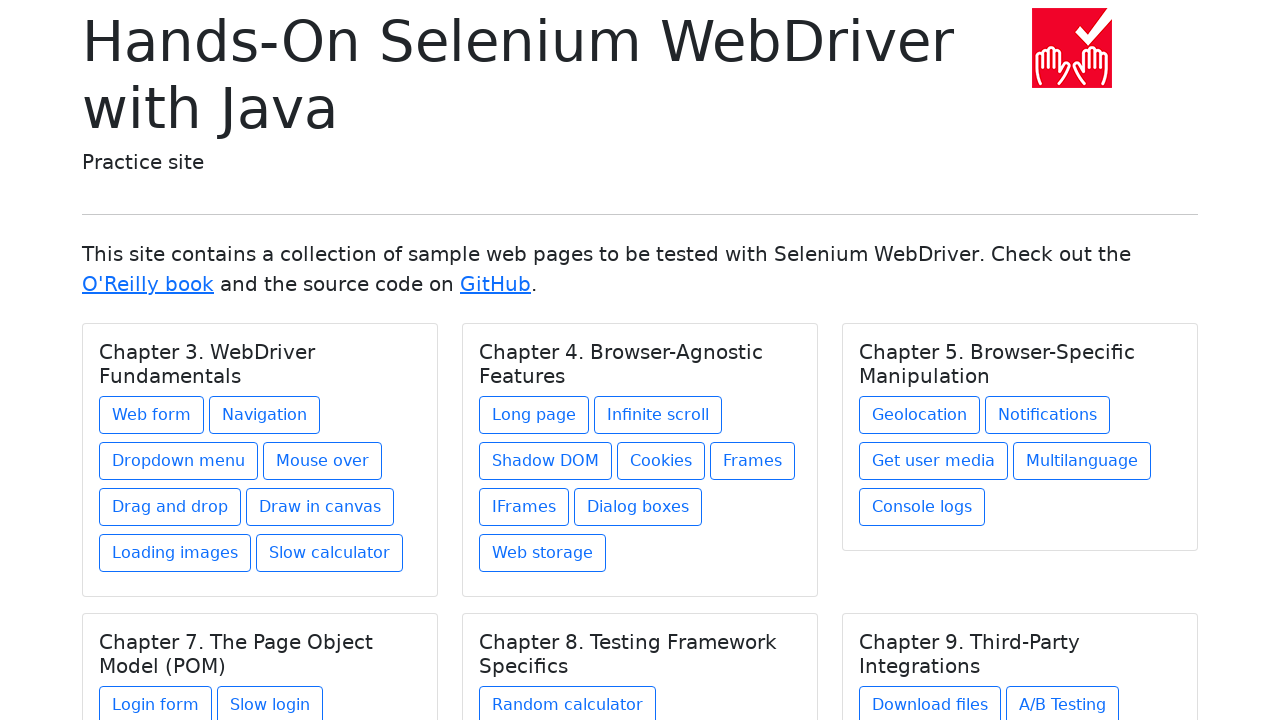

Clicked on the get user media link at (934, 461) on a[href='get-user-media.html']
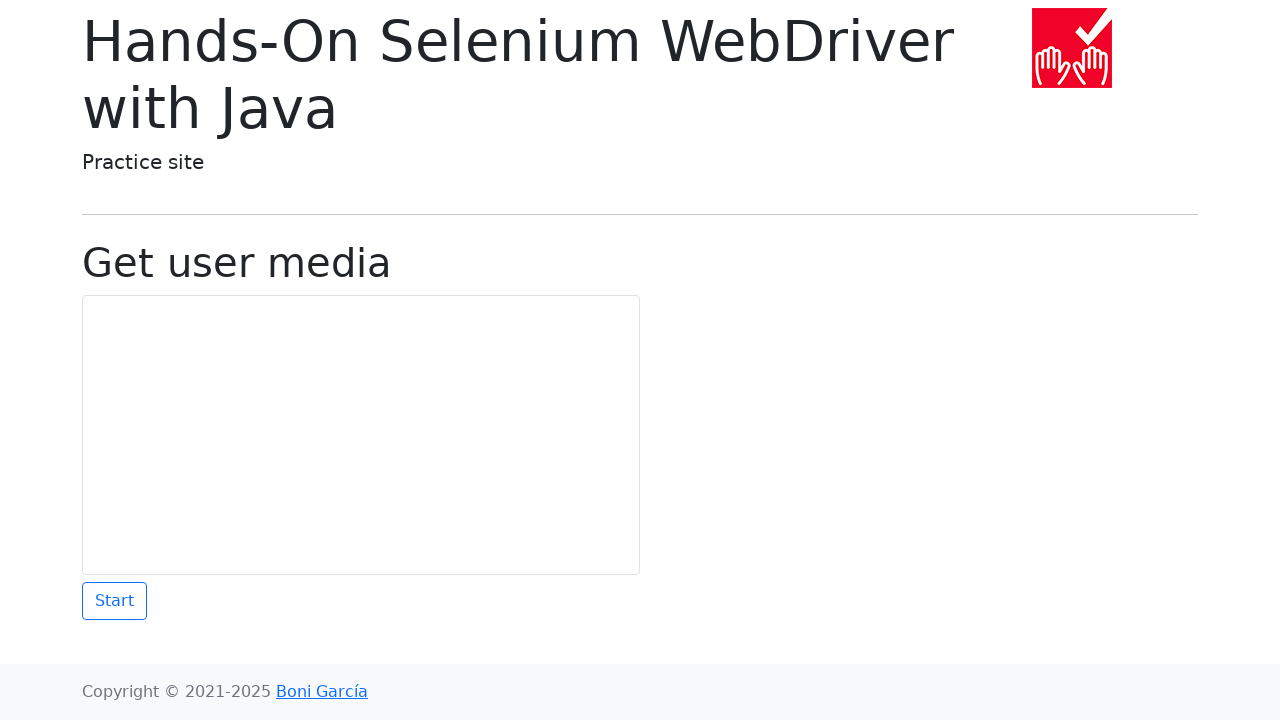

Navigated to the get-user-media.html page
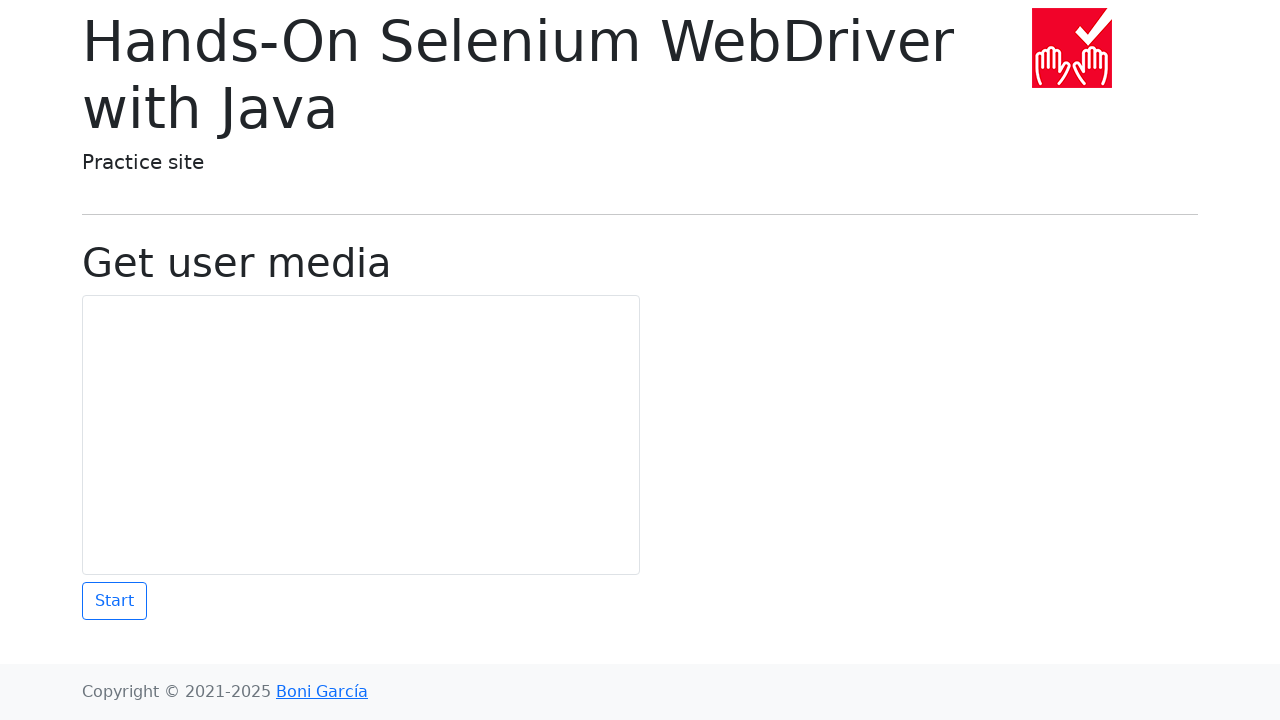

Located the page title element
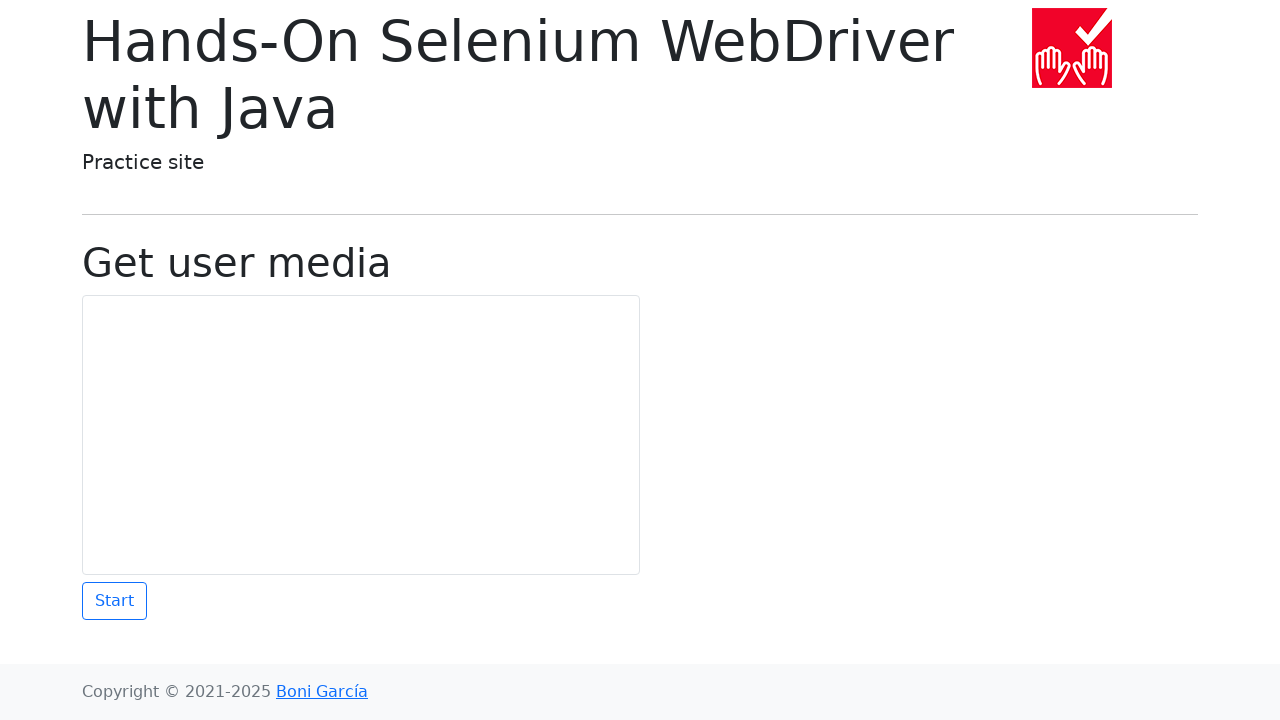

Verified page title is 'Get user media'
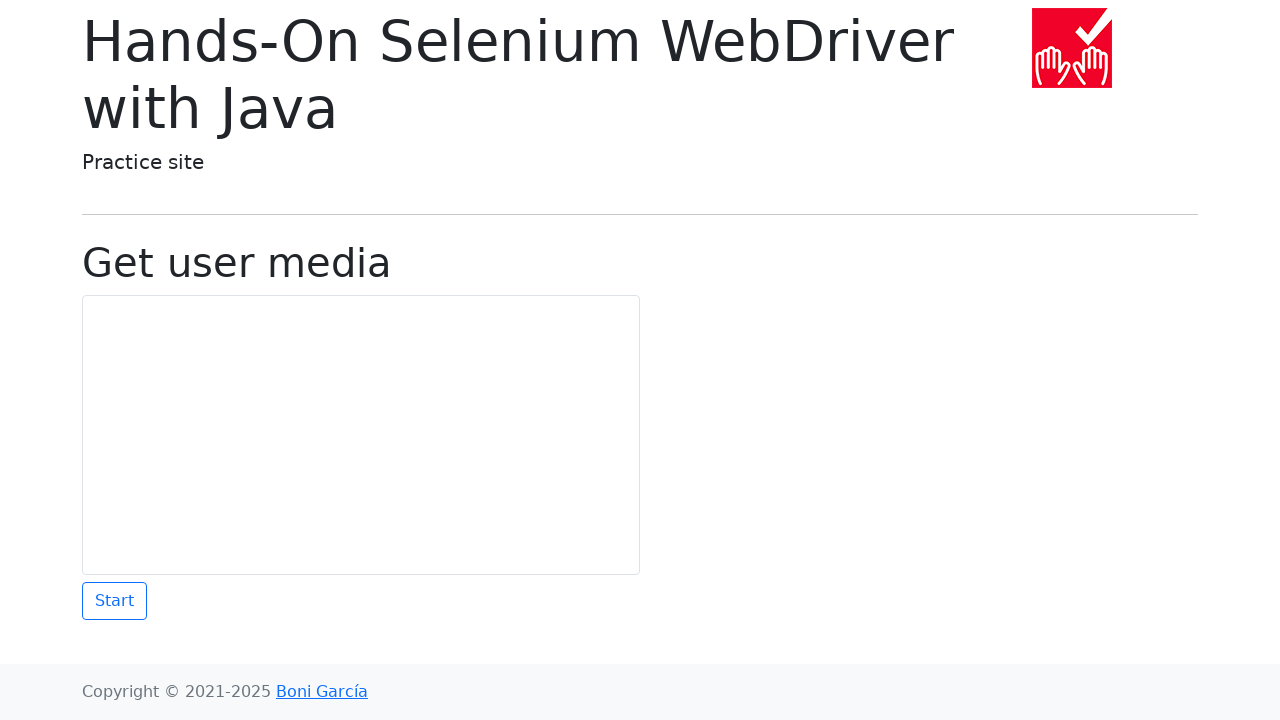

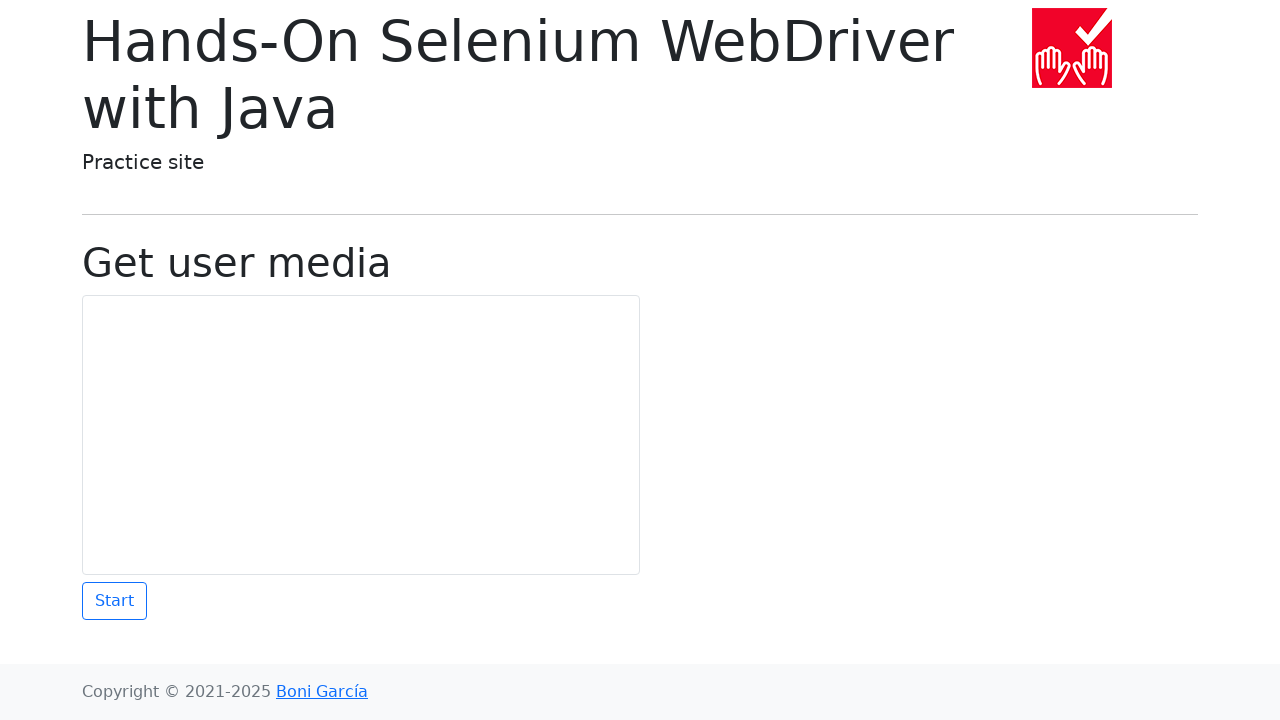